Tests a registration form by filling in all required fields and submitting the form to verify successful registration

Starting URL: http://suninjuly.github.io/registration1.html

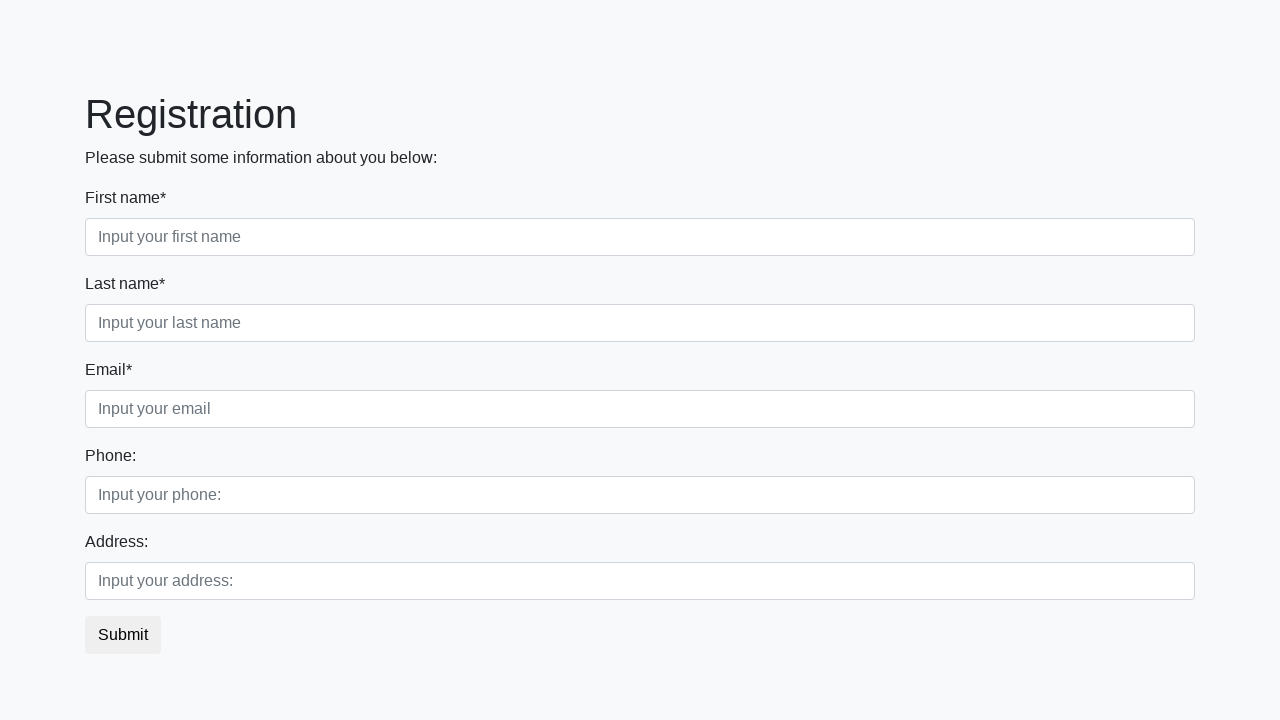

Filled first name field with 'Ivan' on .first_block .form-control.first
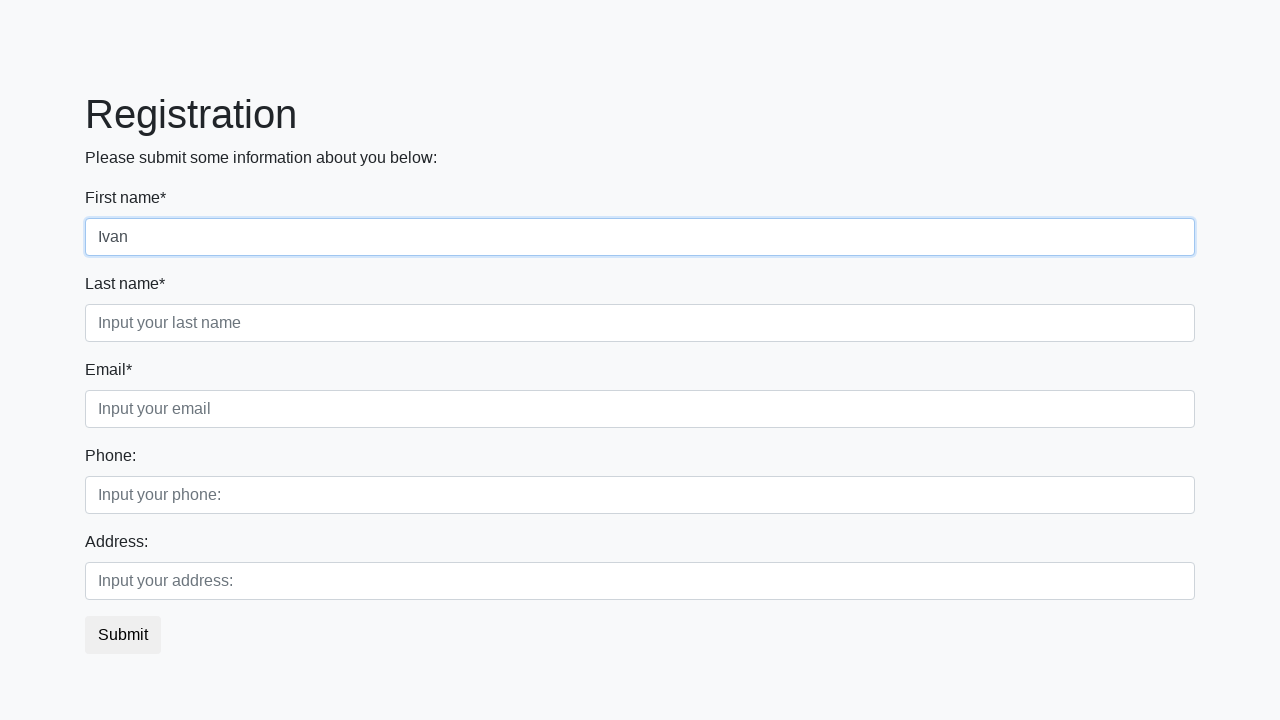

Filled last name field with 'Petrov' on .first_block .form-control.second
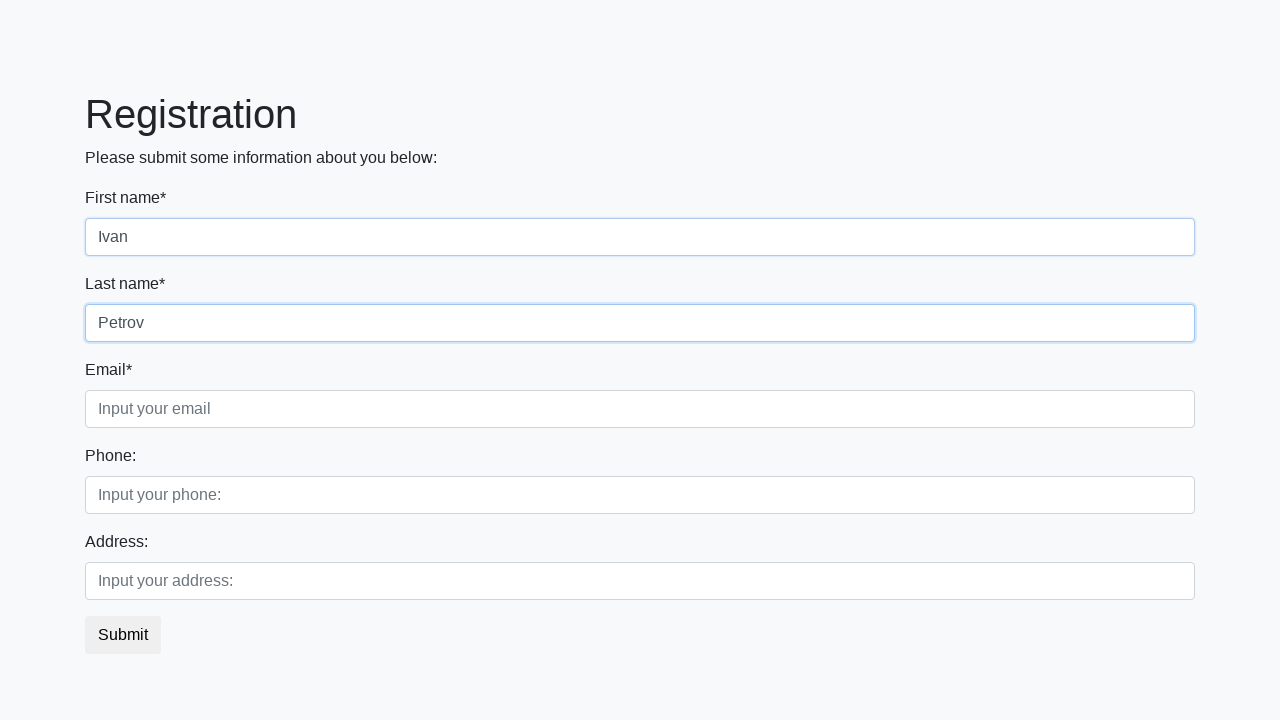

Filled email field with 'test@example.com' on .first_block .form-control.third
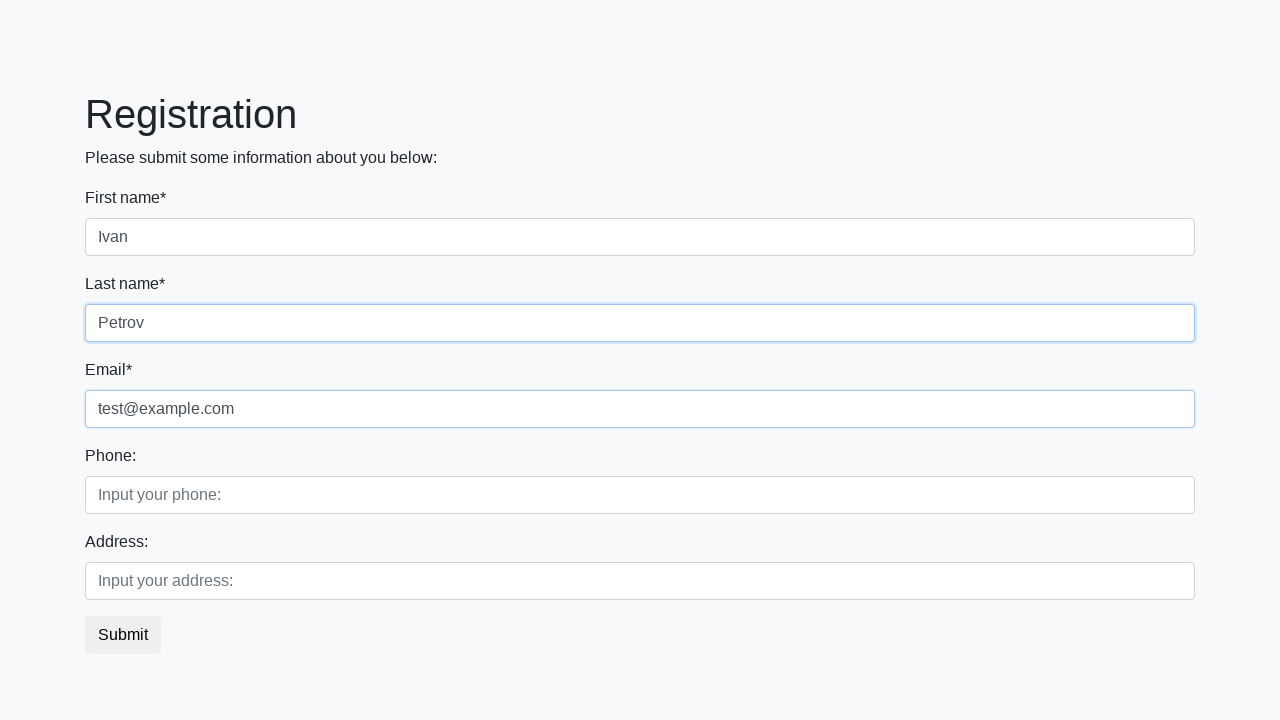

Filled country field with 'Russia' on .second_block .form-control.first
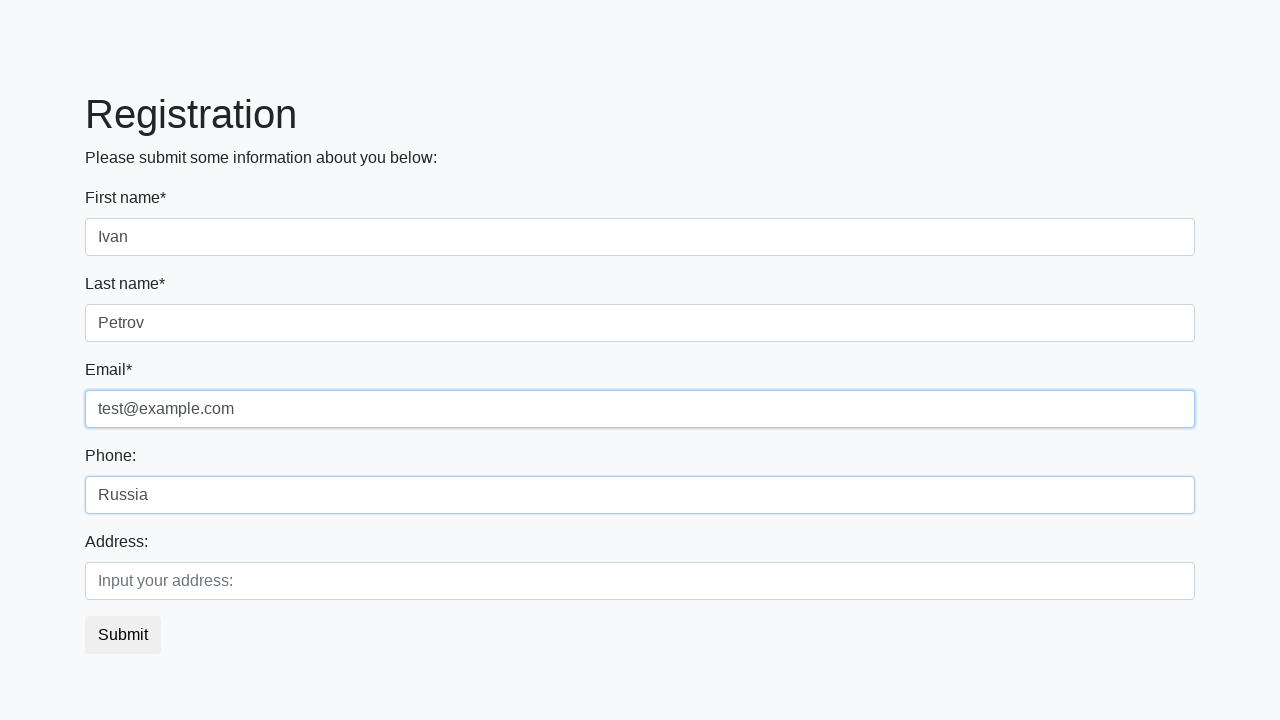

Filled city field with 'Moscow' on .second_block .form-control.second
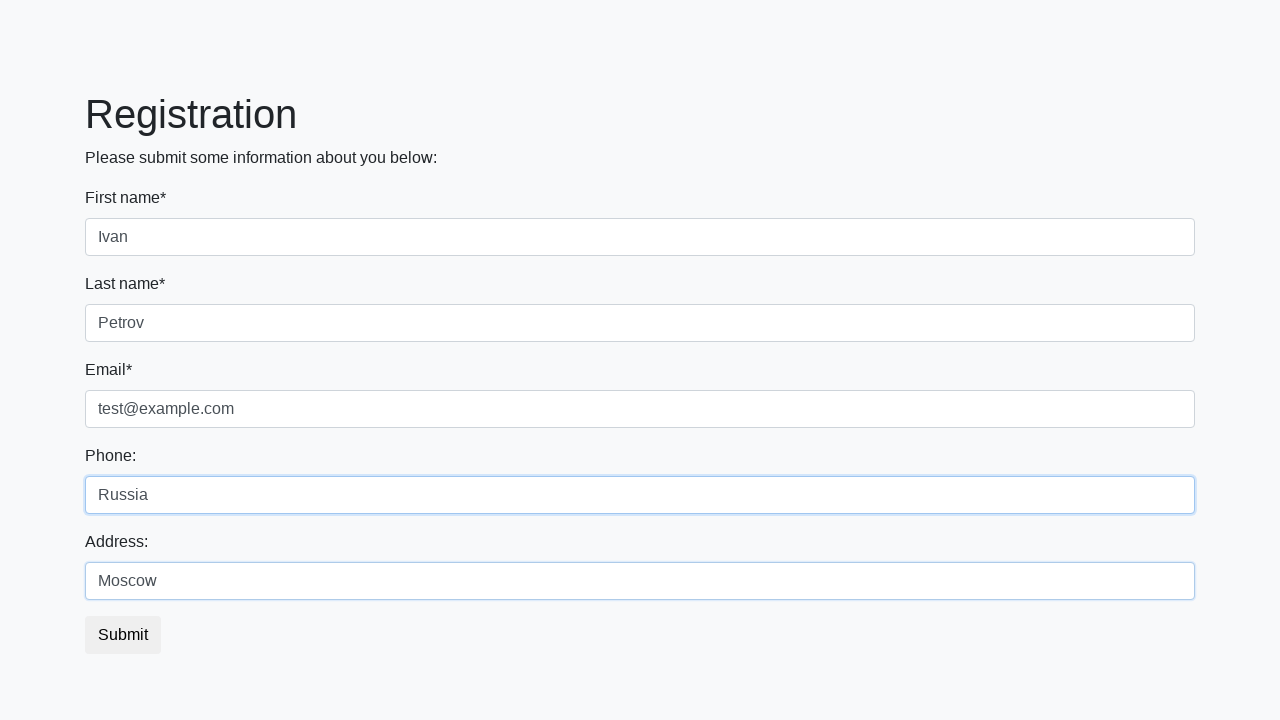

Clicked submit button to register at (123, 635) on button.btn
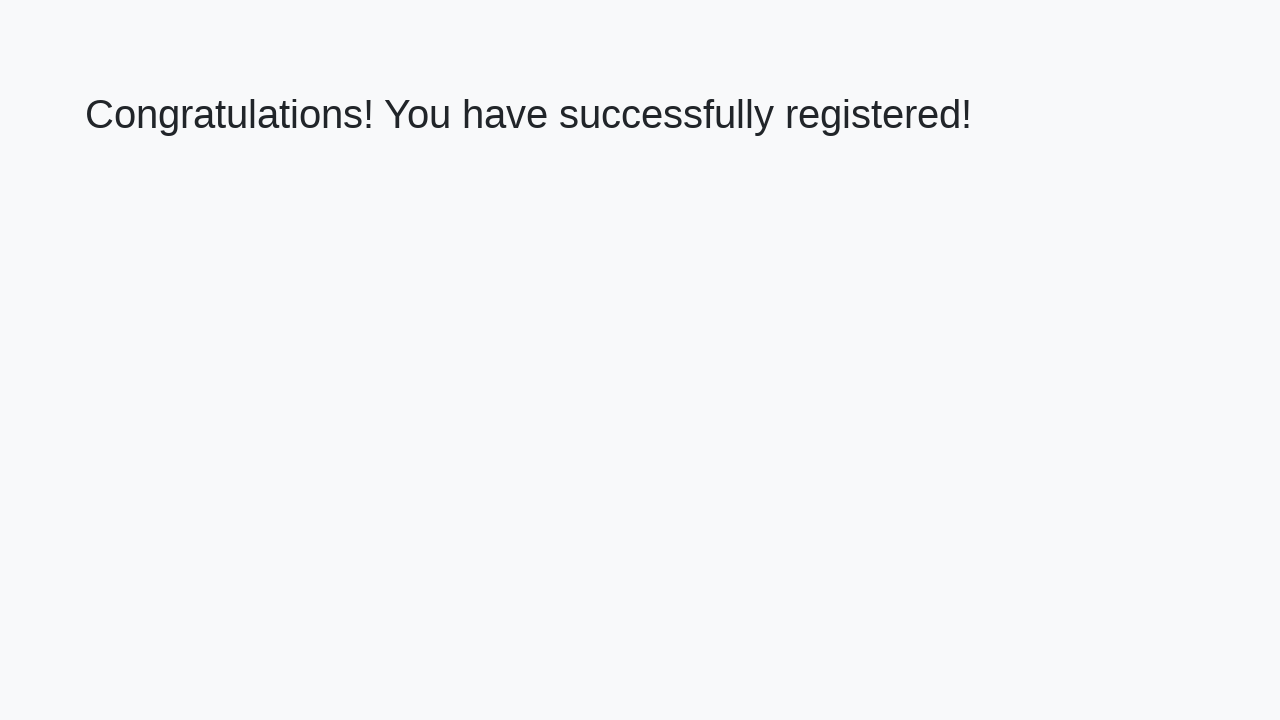

Success message loaded
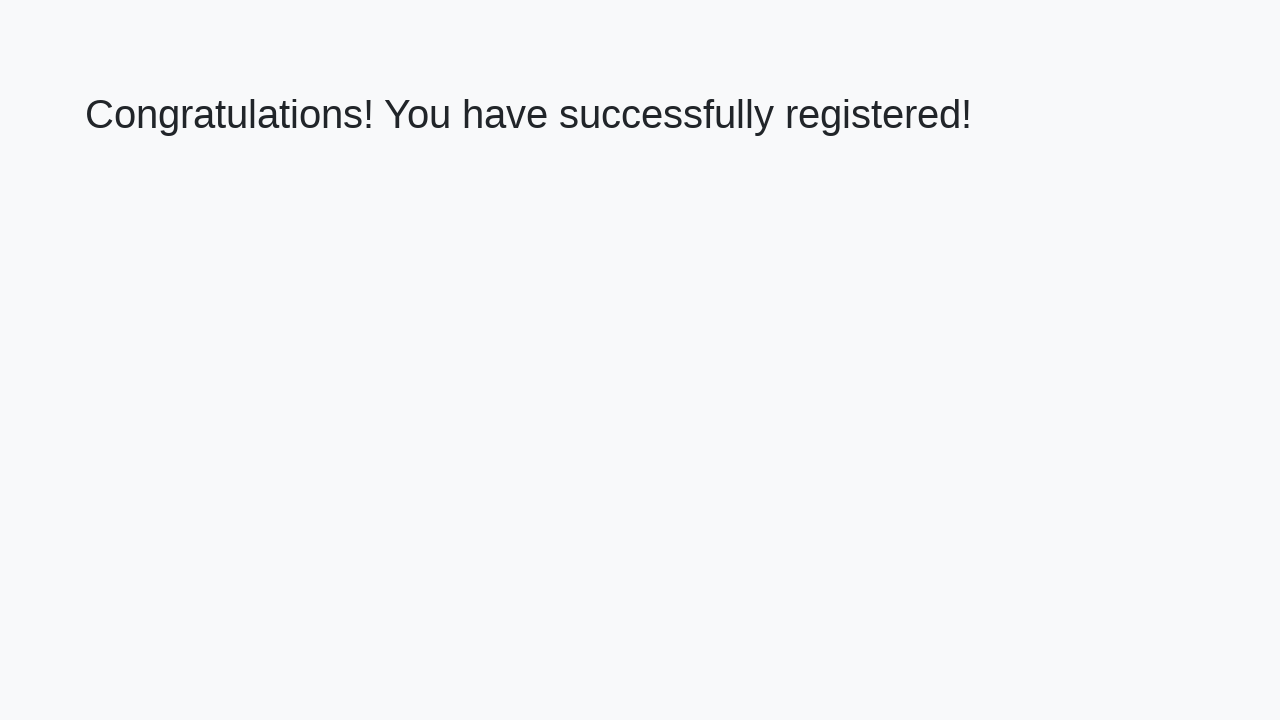

Retrieved success message text
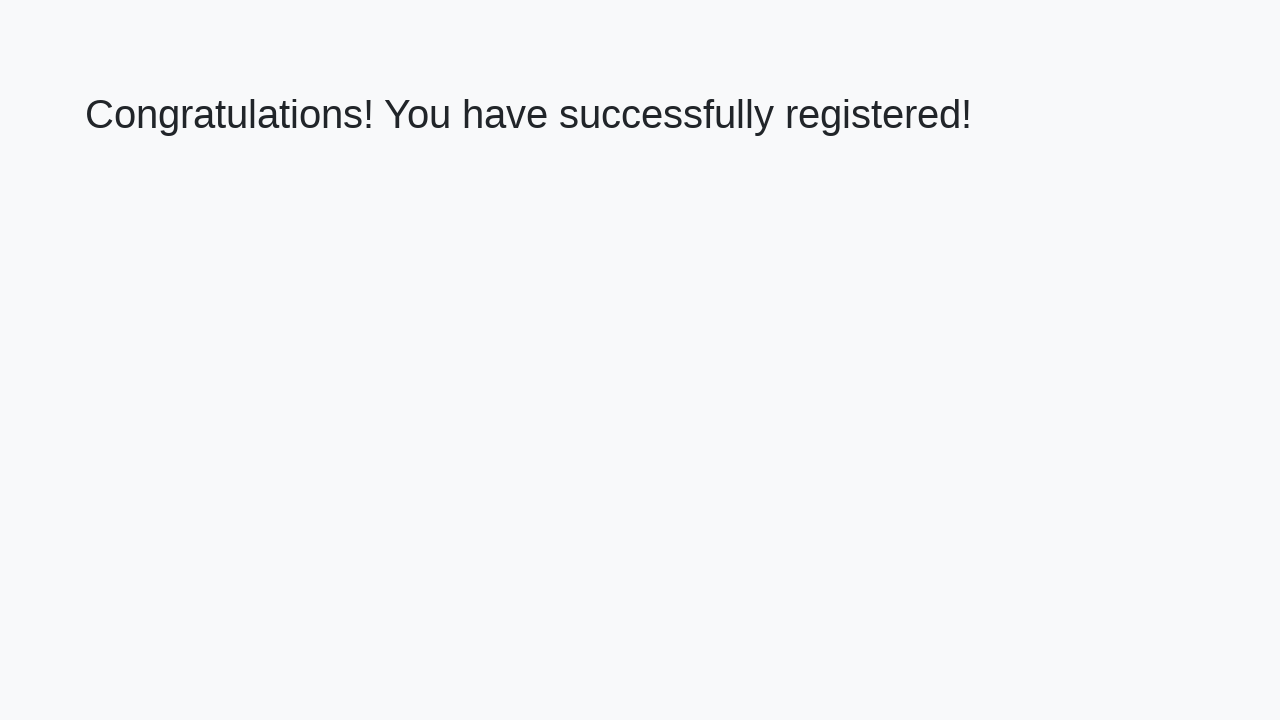

Verified registration success message
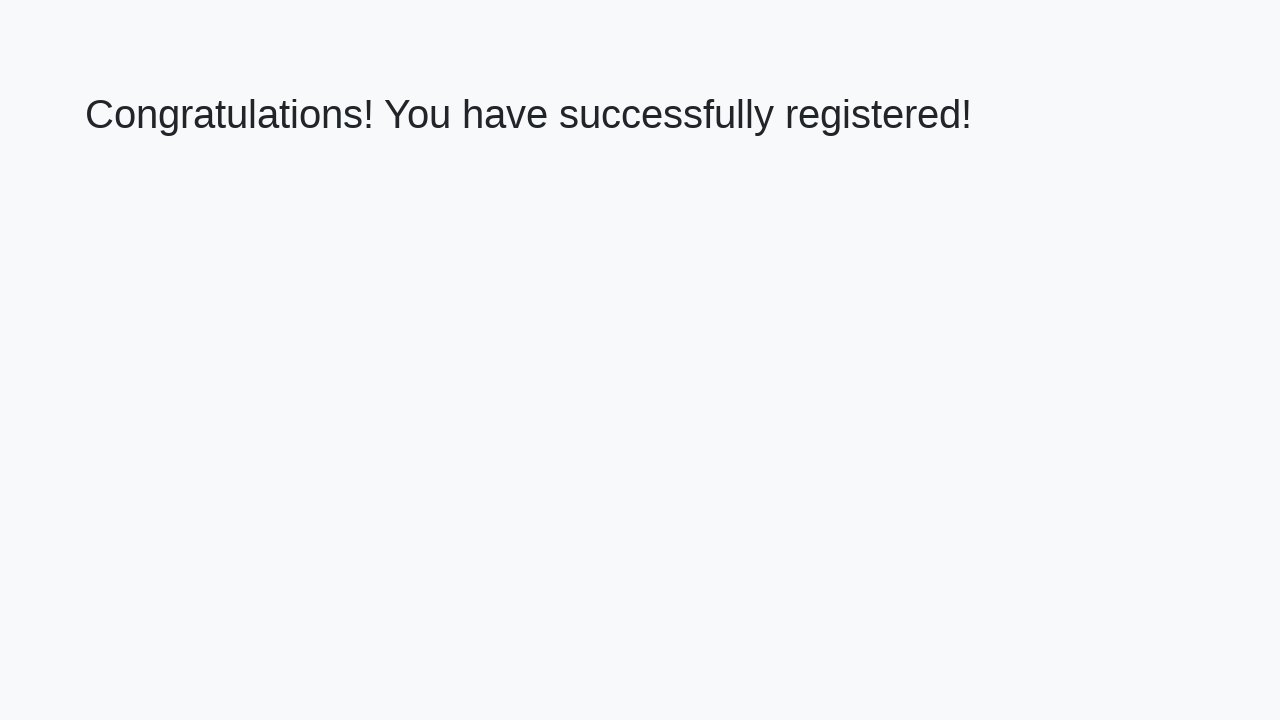

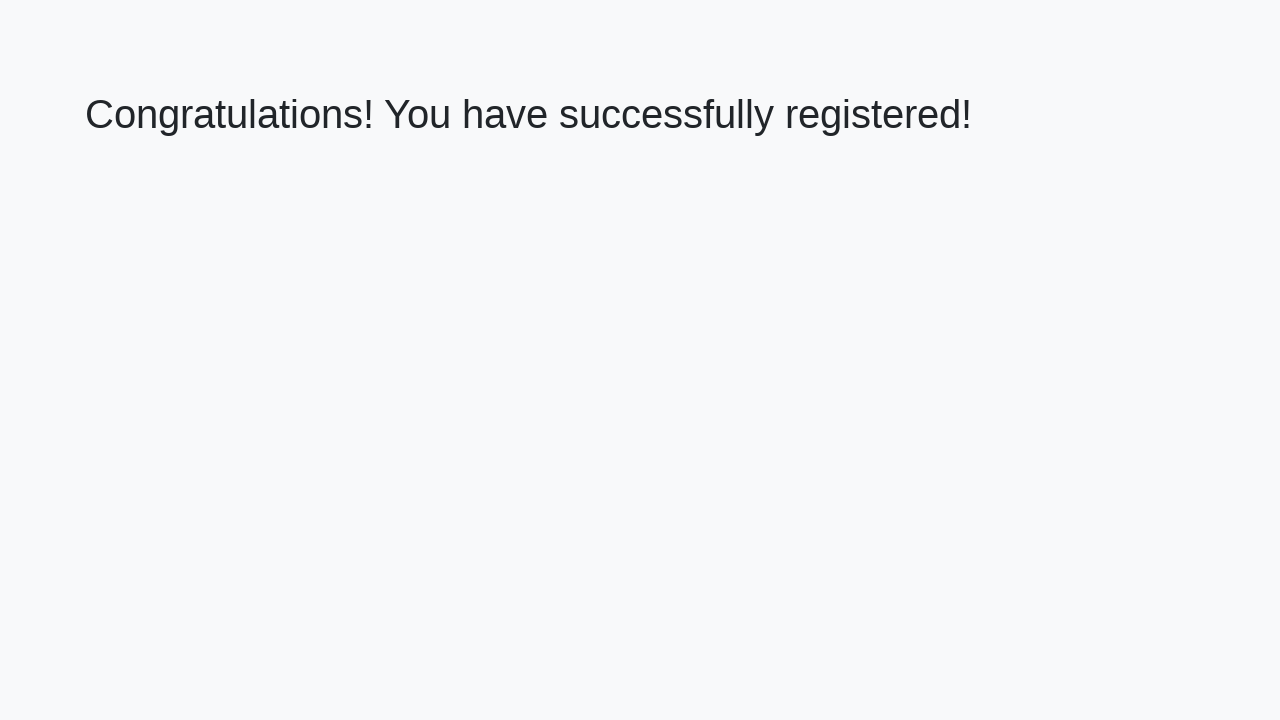